Navigates to Rahul Shetty Academy website and retrieves the page title and URL

Starting URL: https://rahulshettyacademy.com/

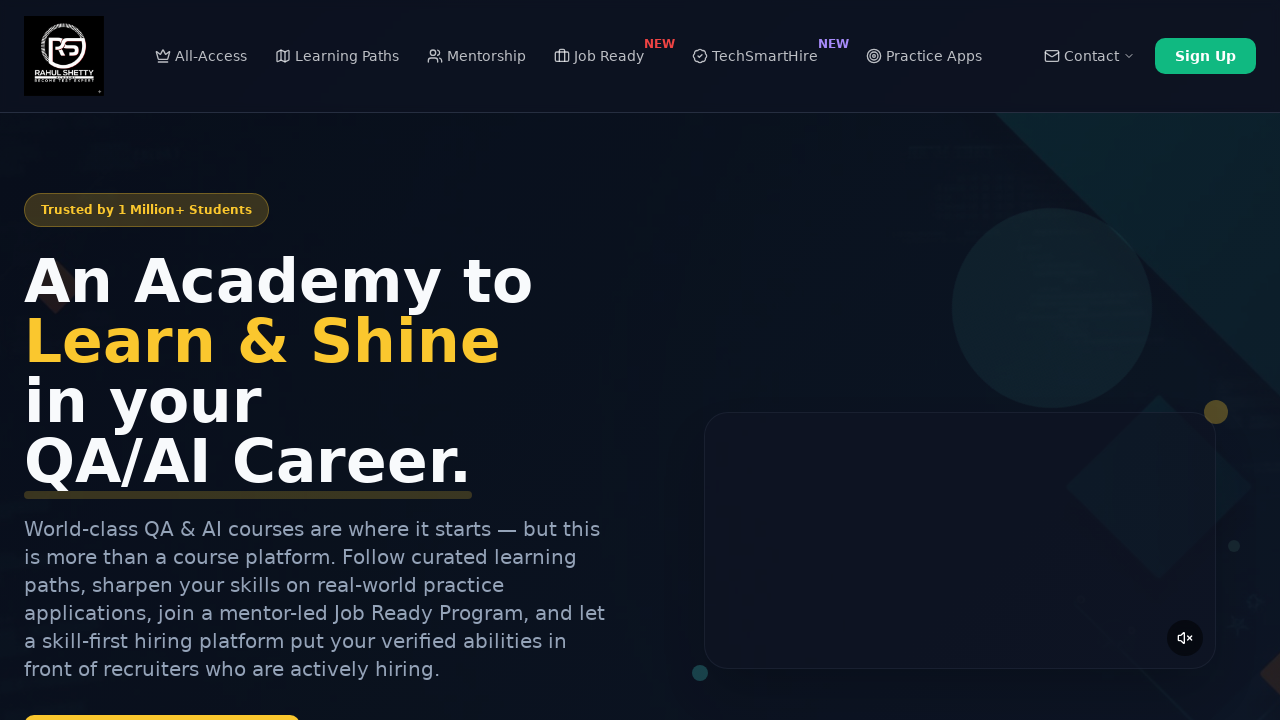

Retrieved page title from Rahul Shetty Academy website
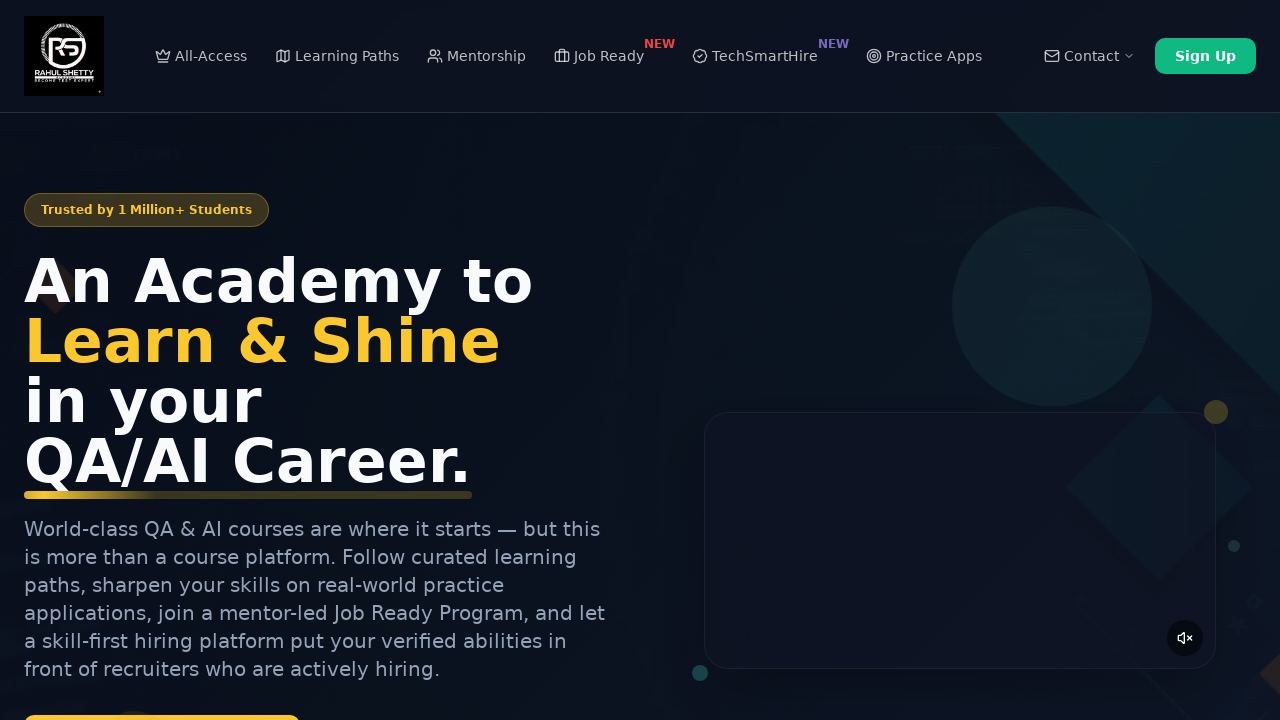

Printed page title
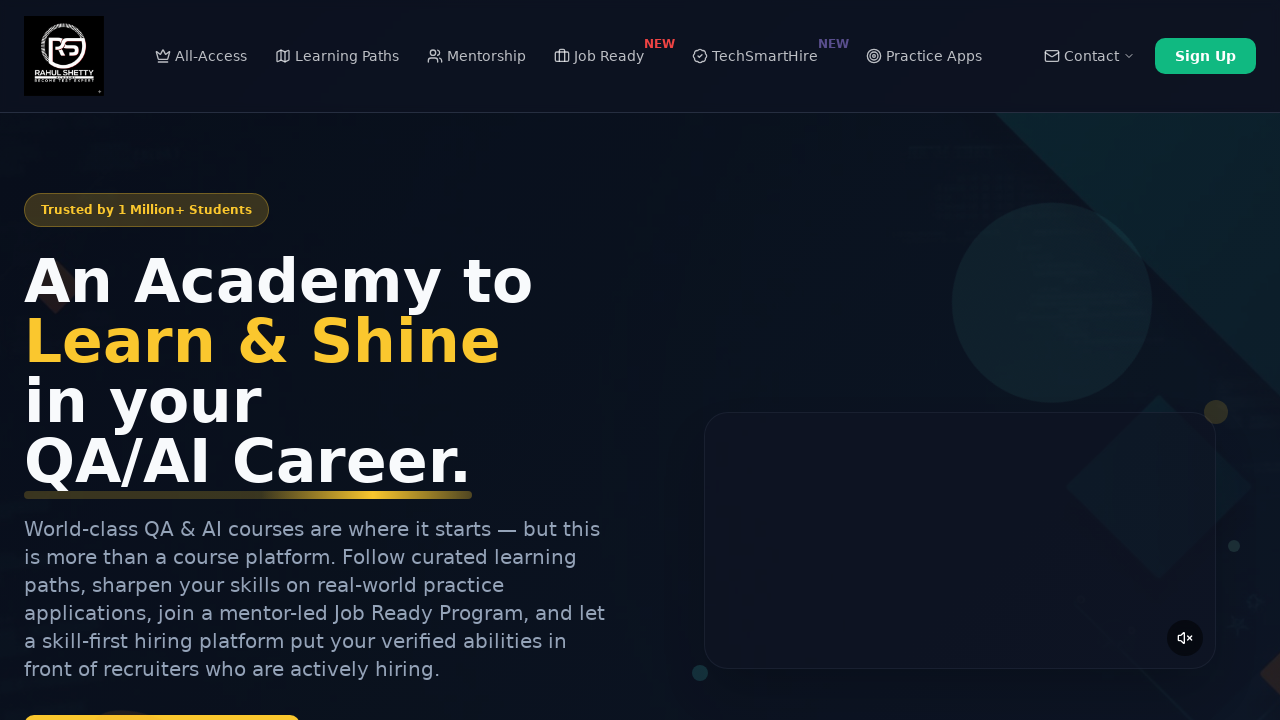

Retrieved current page URL
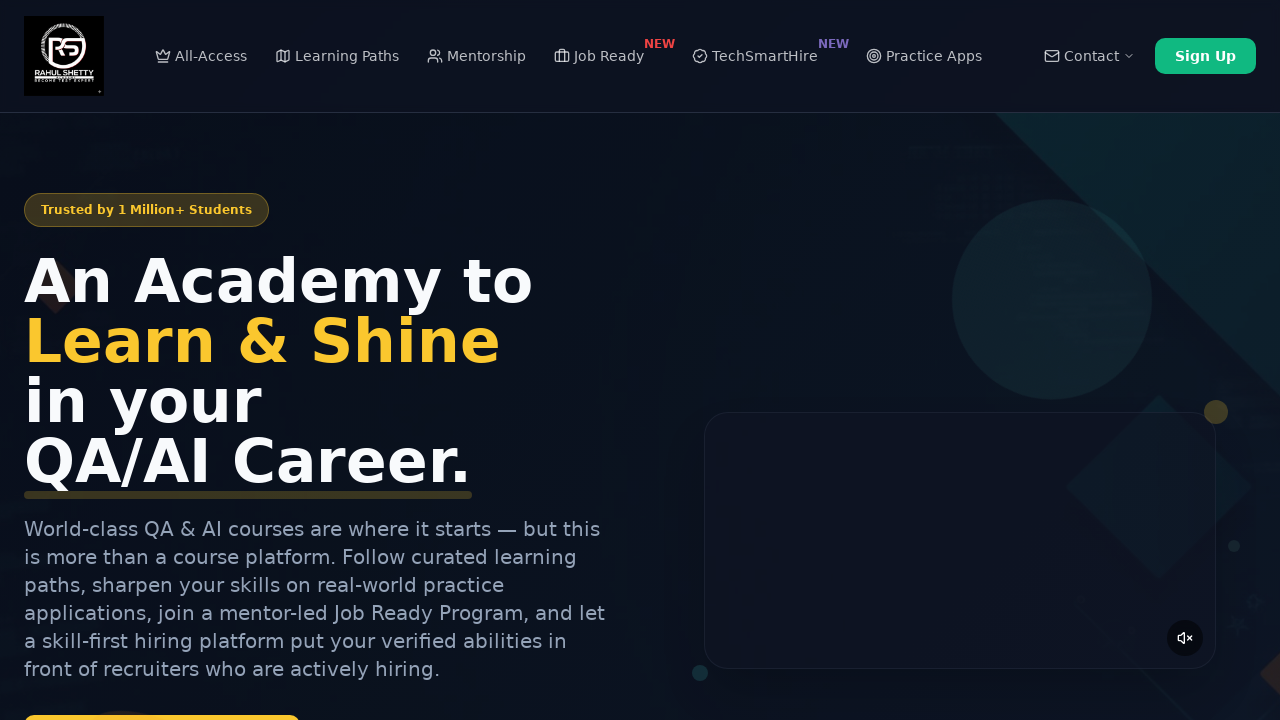

Printed current page URL
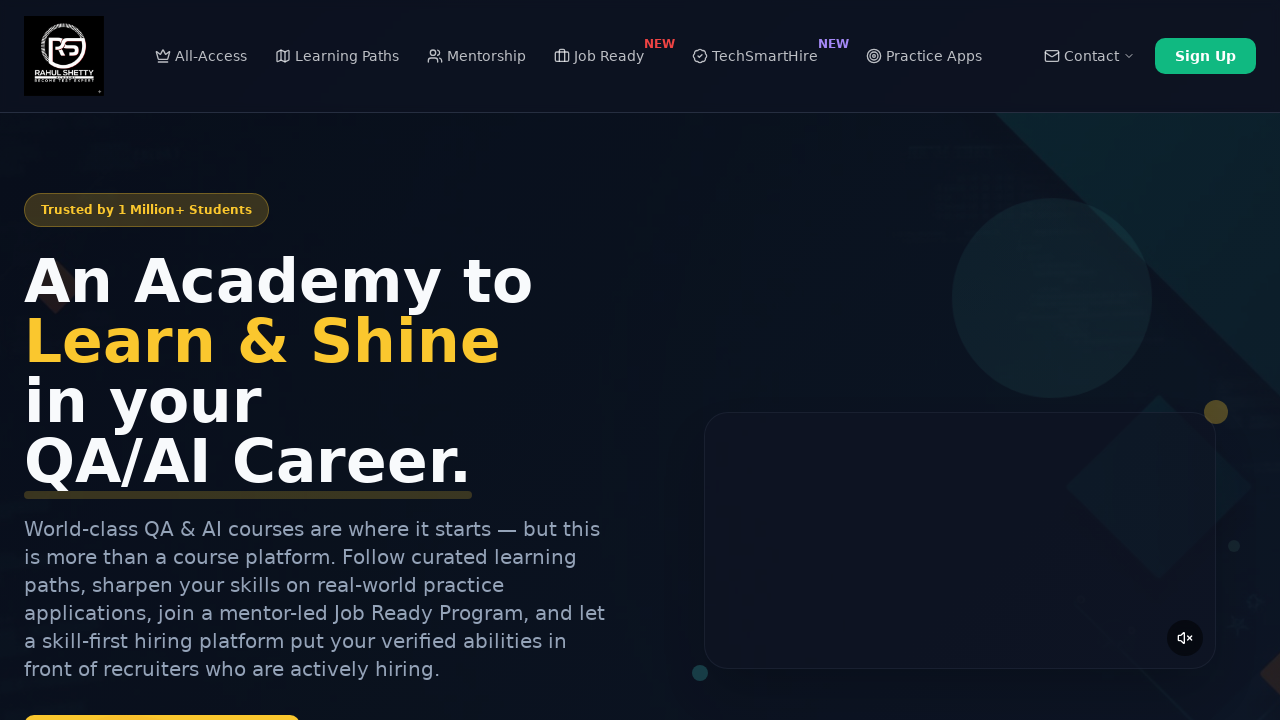

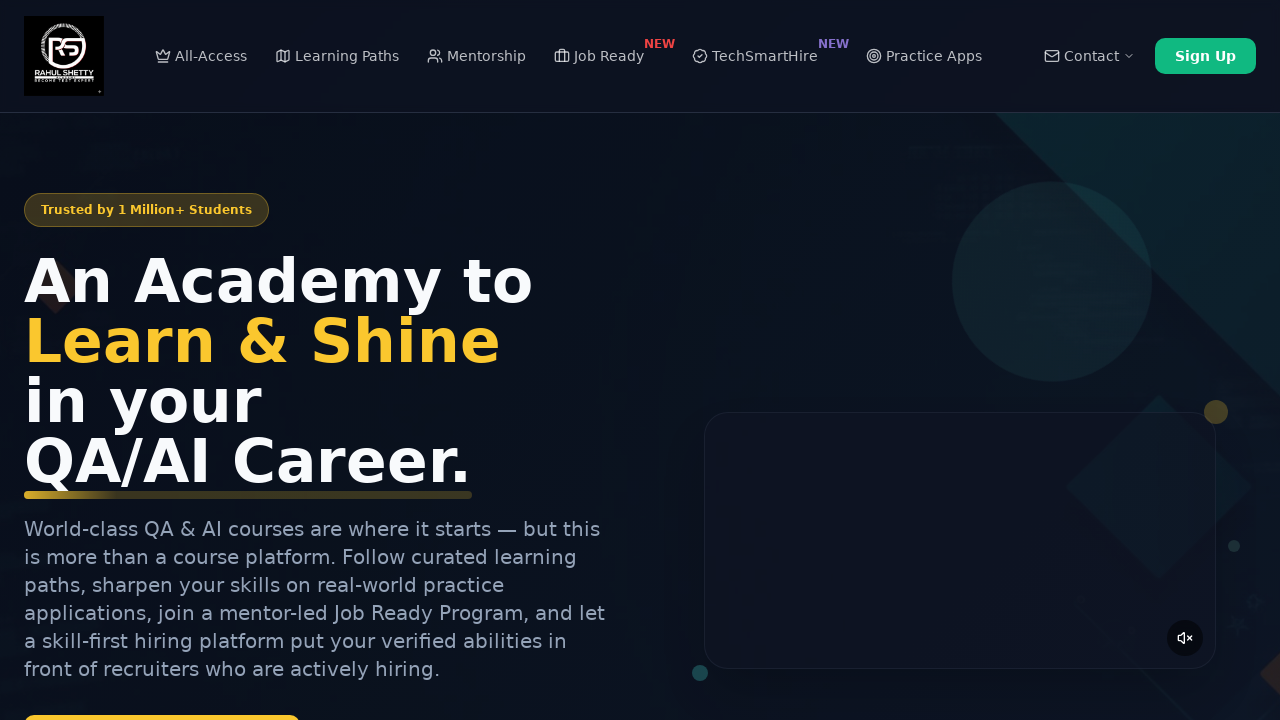